Tests that entered text is trimmed when editing a todo item

Starting URL: https://demo.playwright.dev/todomvc

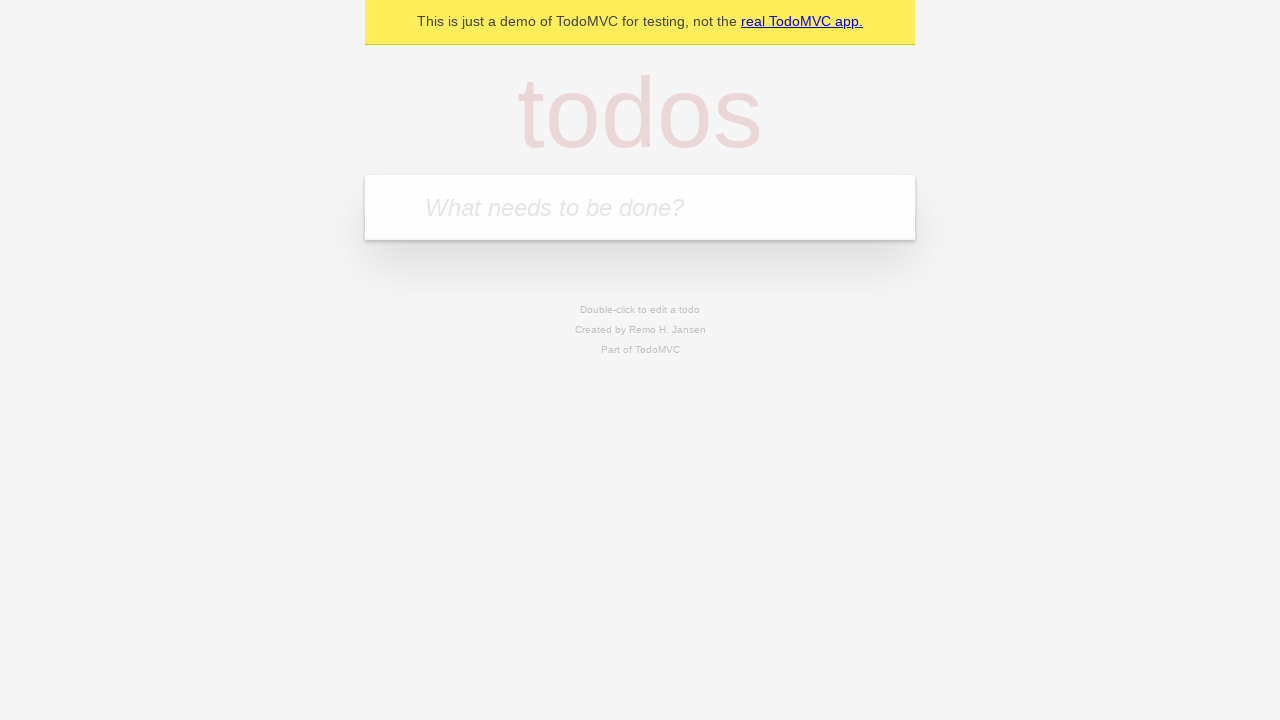

Filled todo input with 'buy some cheese' on internal:attr=[placeholder="What needs to be done?"i]
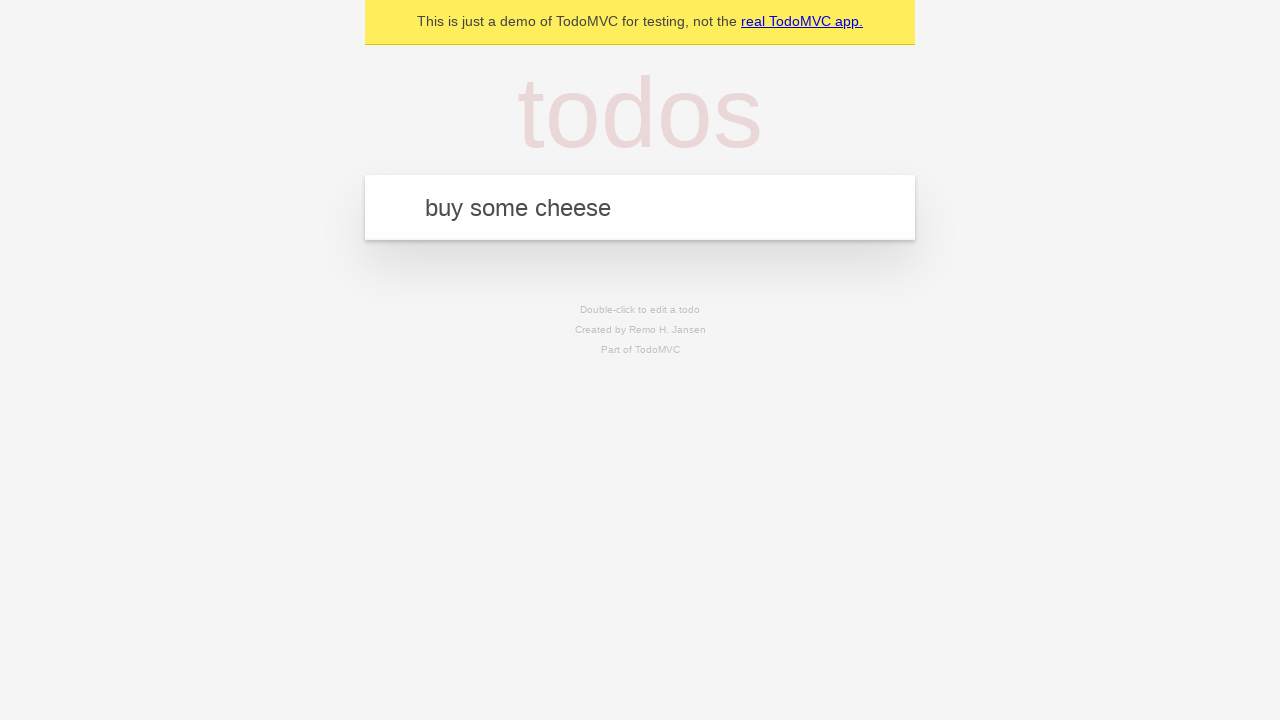

Pressed Enter to create first todo on internal:attr=[placeholder="What needs to be done?"i]
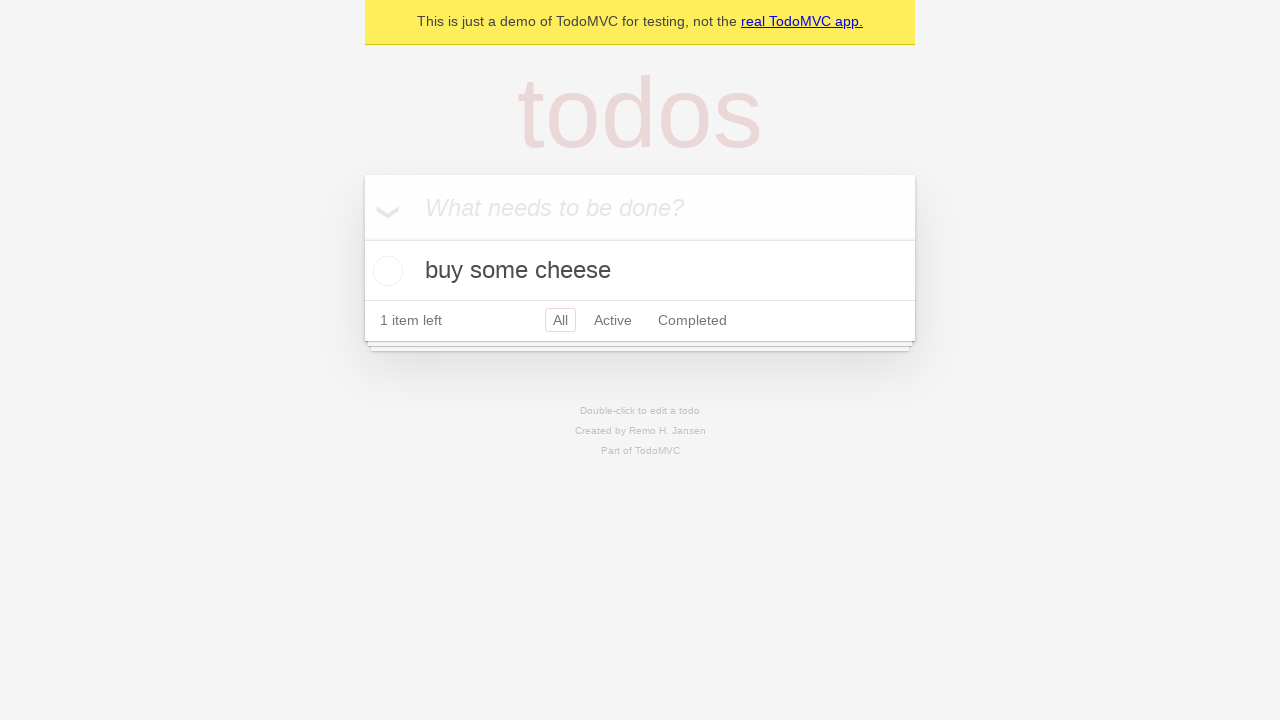

Filled todo input with 'feed the cat' on internal:attr=[placeholder="What needs to be done?"i]
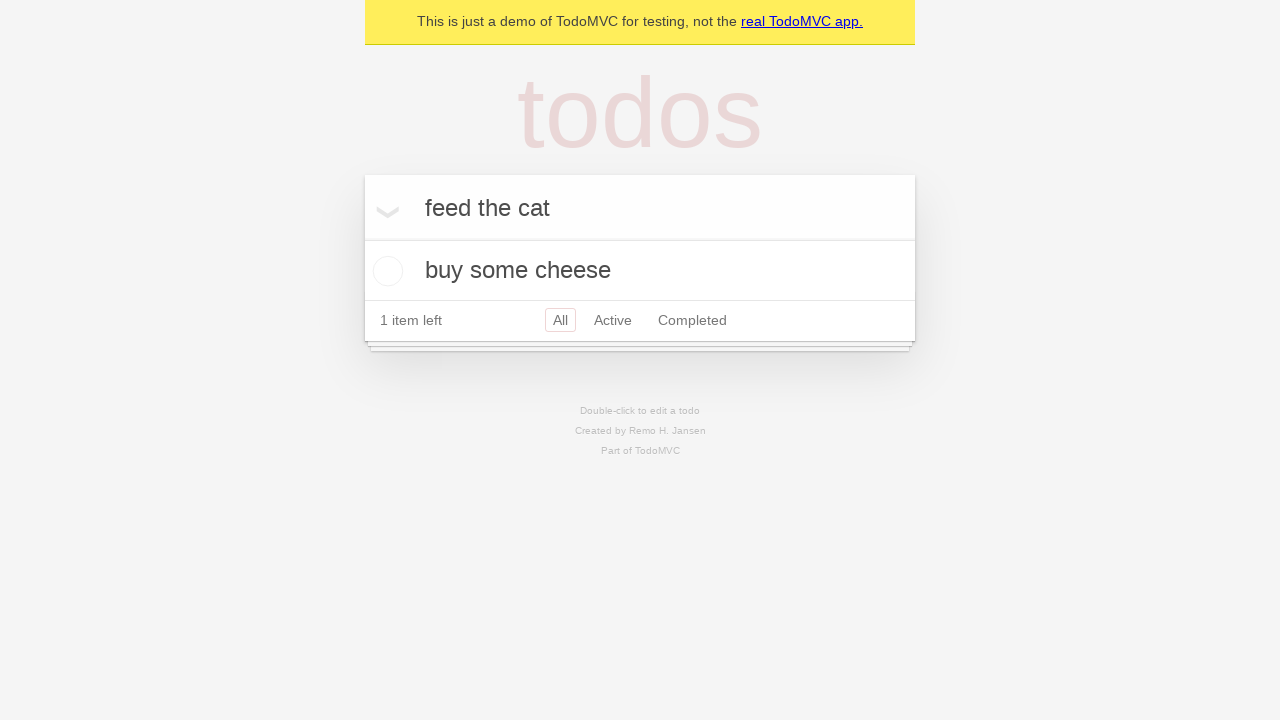

Pressed Enter to create second todo on internal:attr=[placeholder="What needs to be done?"i]
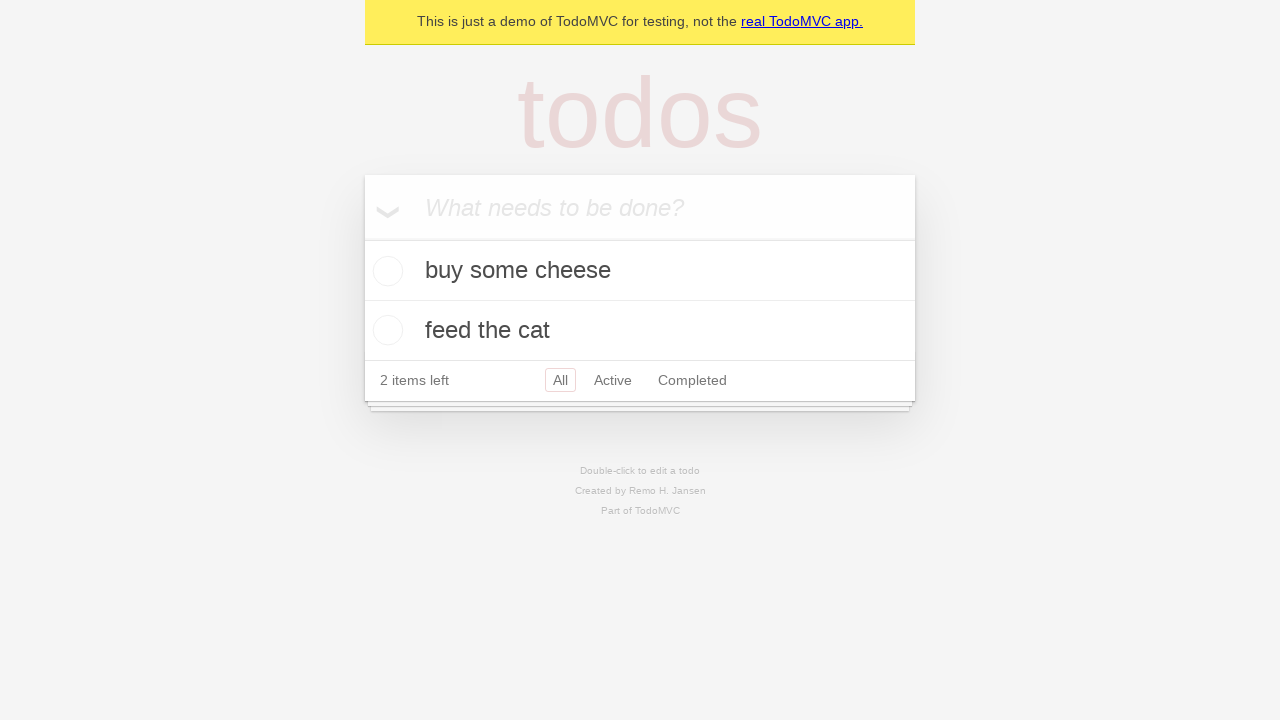

Filled todo input with 'book a doctors appointment' on internal:attr=[placeholder="What needs to be done?"i]
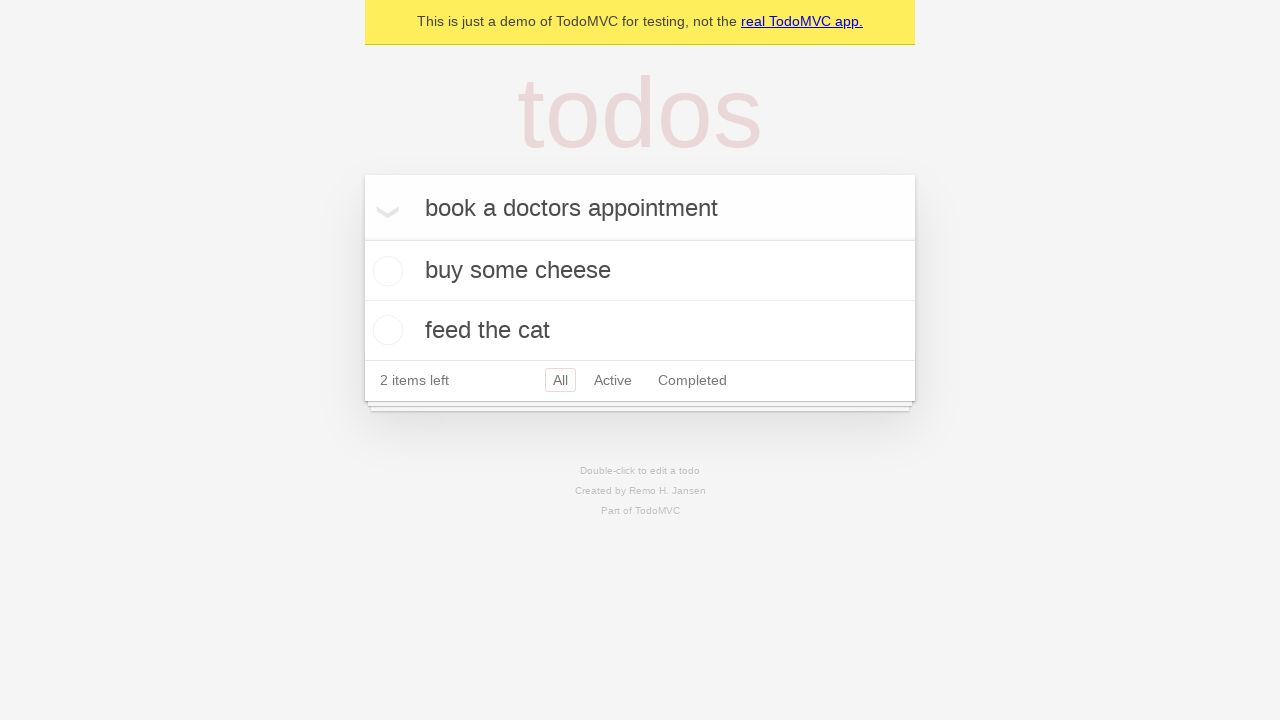

Pressed Enter to create third todo on internal:attr=[placeholder="What needs to be done?"i]
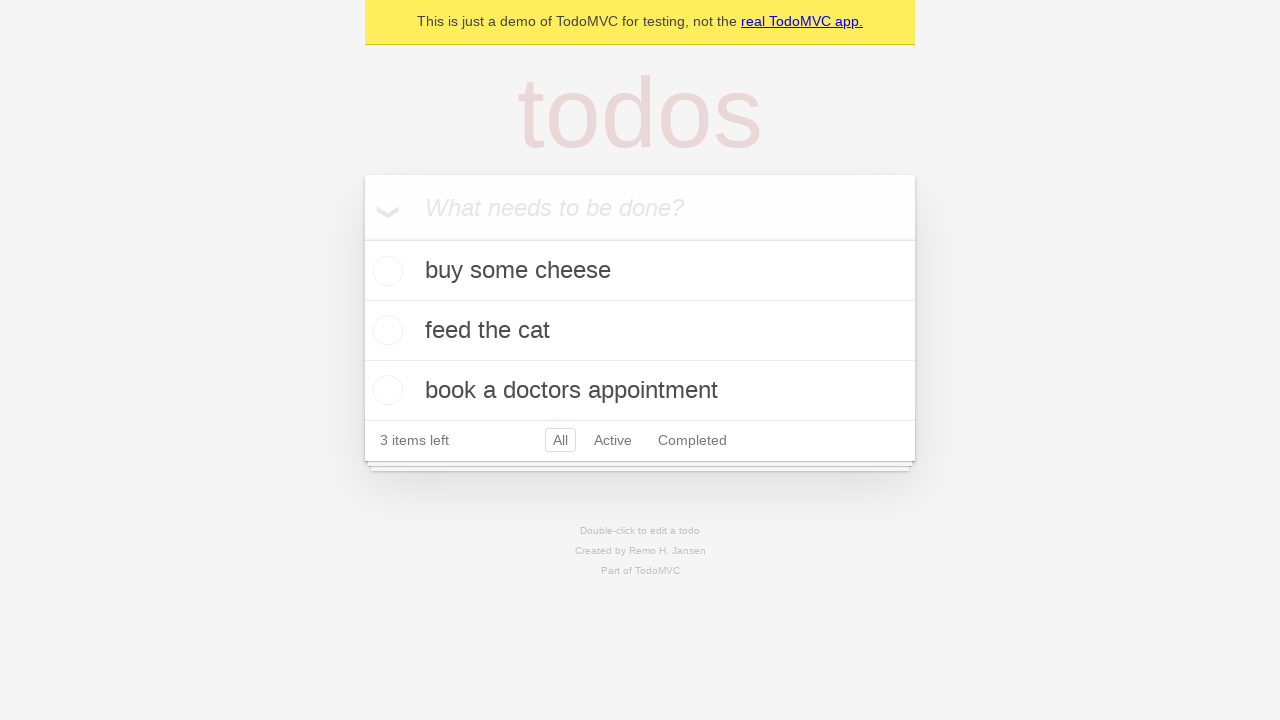

Double-clicked second todo item to enter edit mode at (640, 331) on internal:testid=[data-testid="todo-item"s] >> nth=1
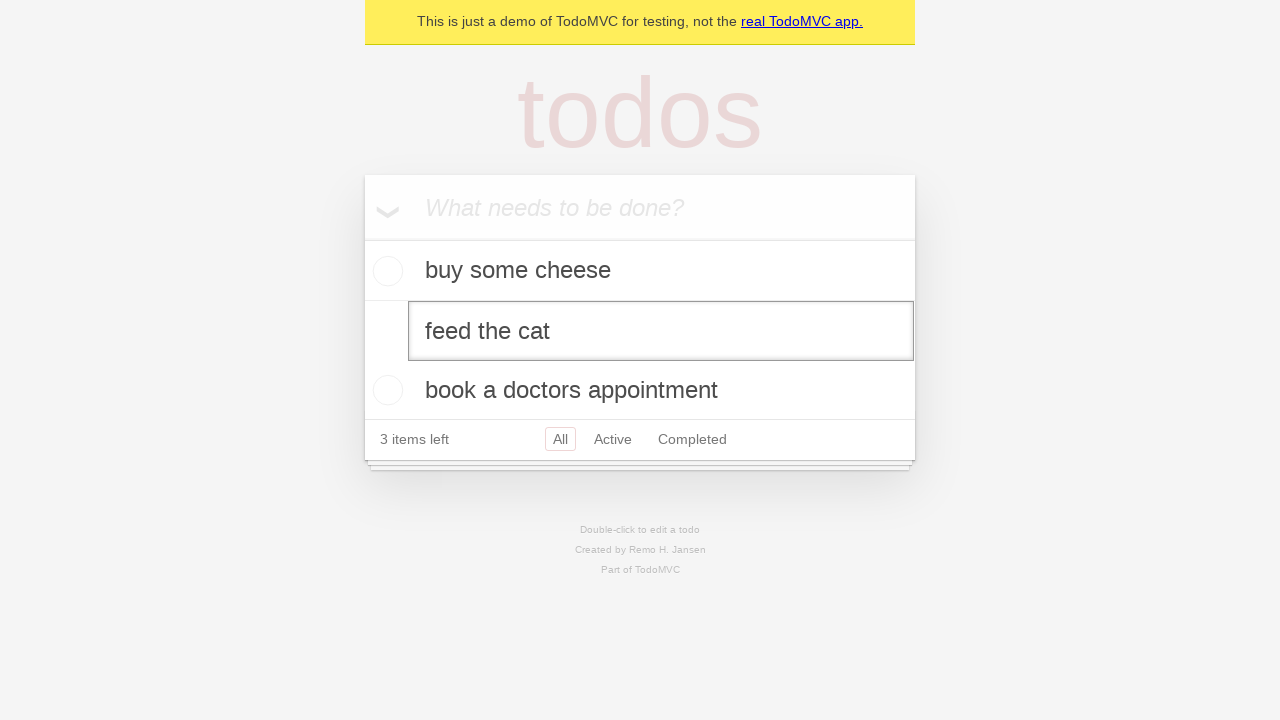

Filled edit field with text containing leading and trailing spaces: '    buy some sausages    ' on internal:testid=[data-testid="todo-item"s] >> nth=1 >> .edit
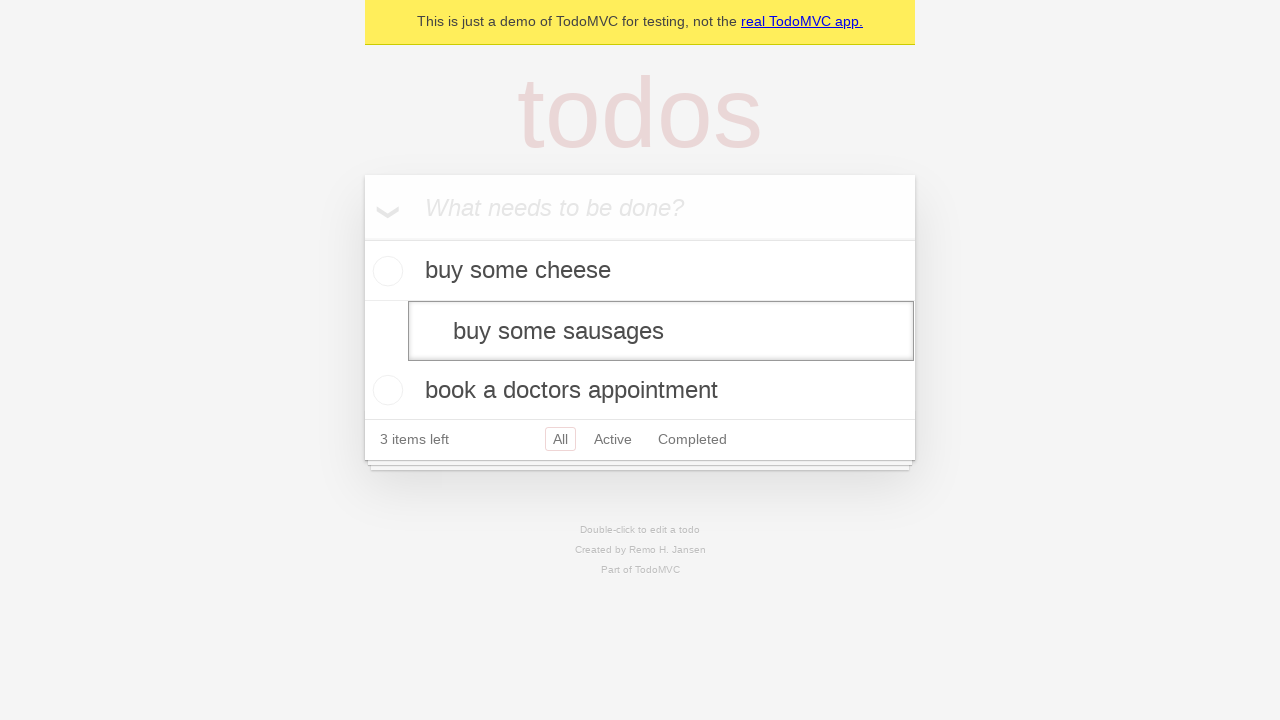

Pressed Enter to confirm edit and trim the text on internal:testid=[data-testid="todo-item"s] >> nth=1 >> .edit
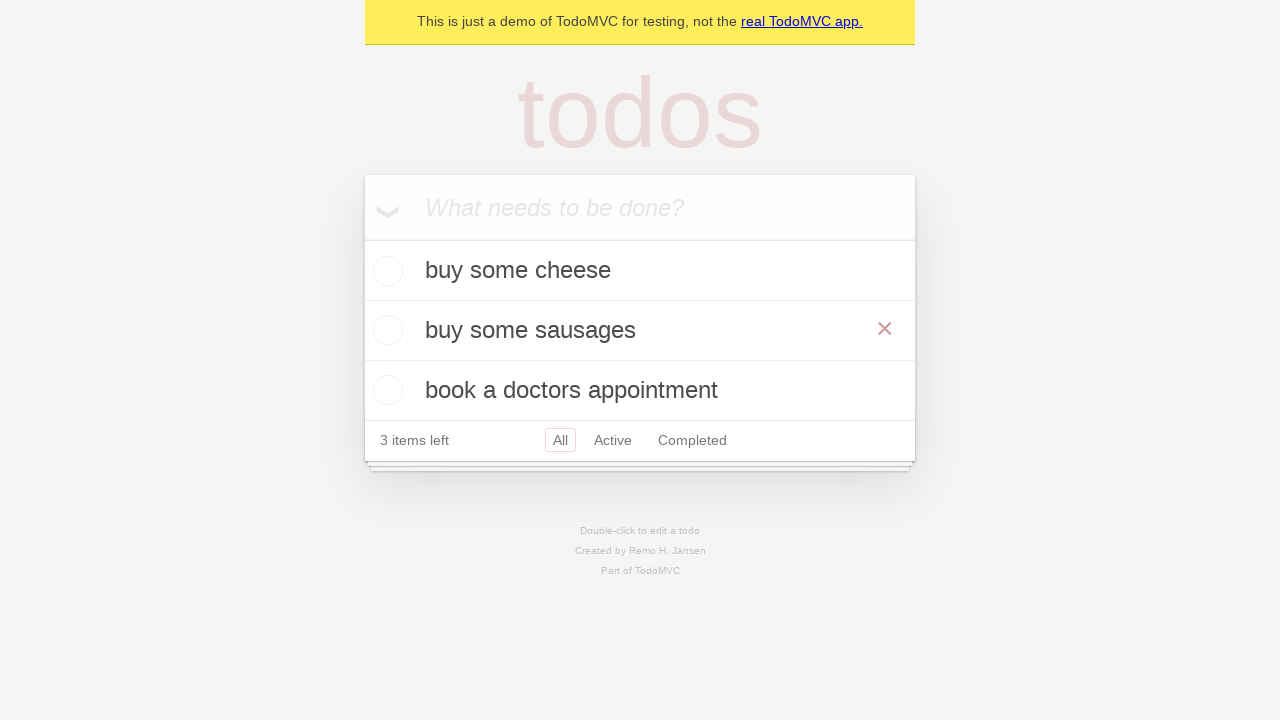

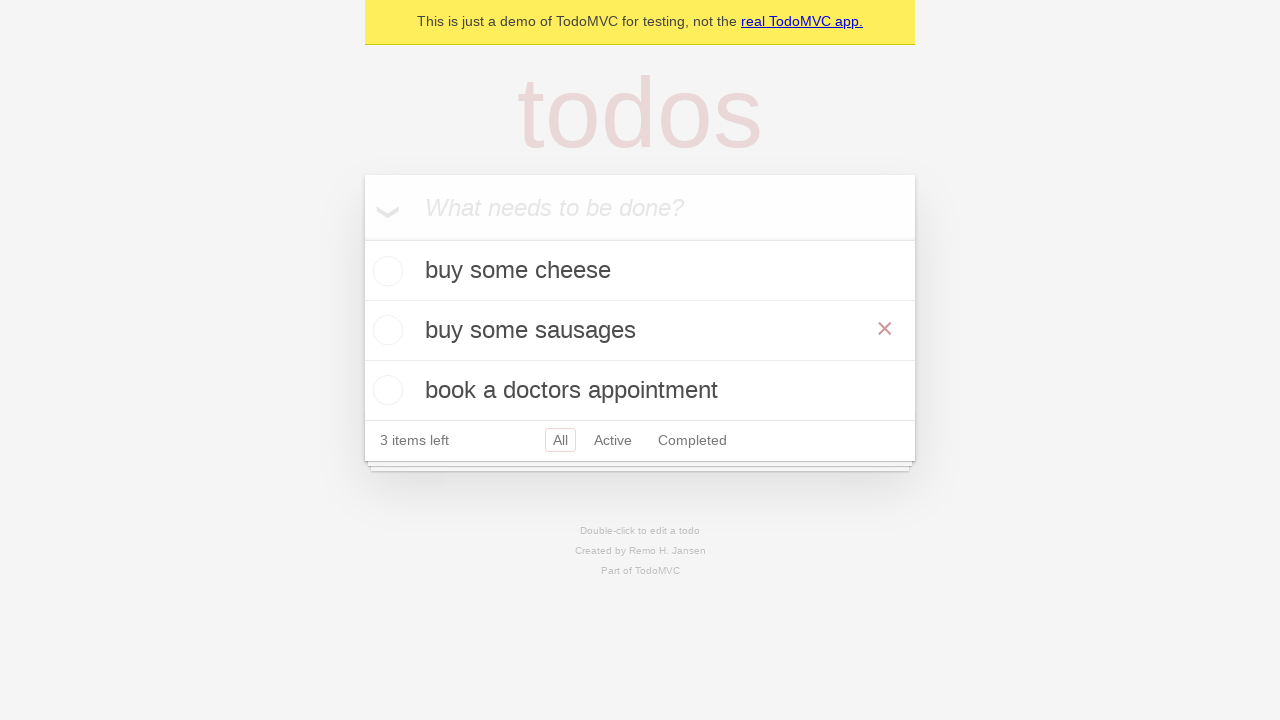